Tests JavaScript alert and confirm dialog handling by entering a name, triggering an alert, accepting it, then triggering a confirm dialog and dismissing it.

Starting URL: https://rahulshettyacademy.com/AutomationPractice/

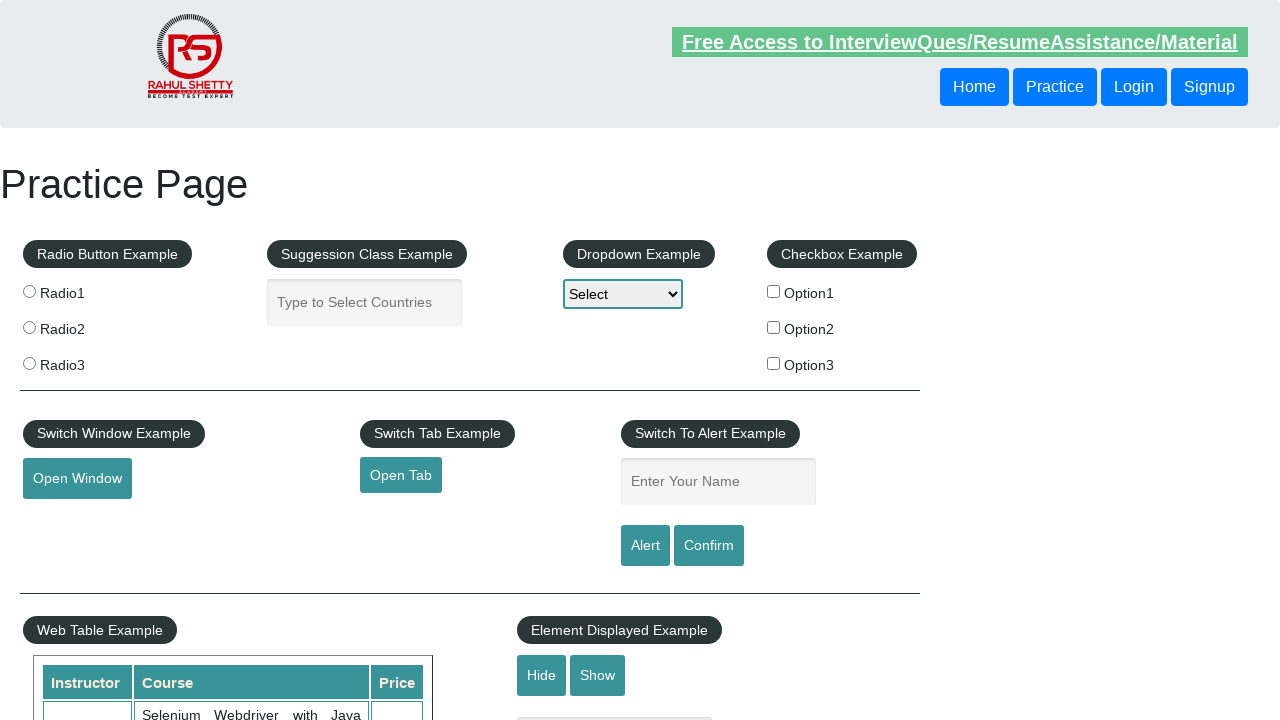

Filled name field with 'James' on #name
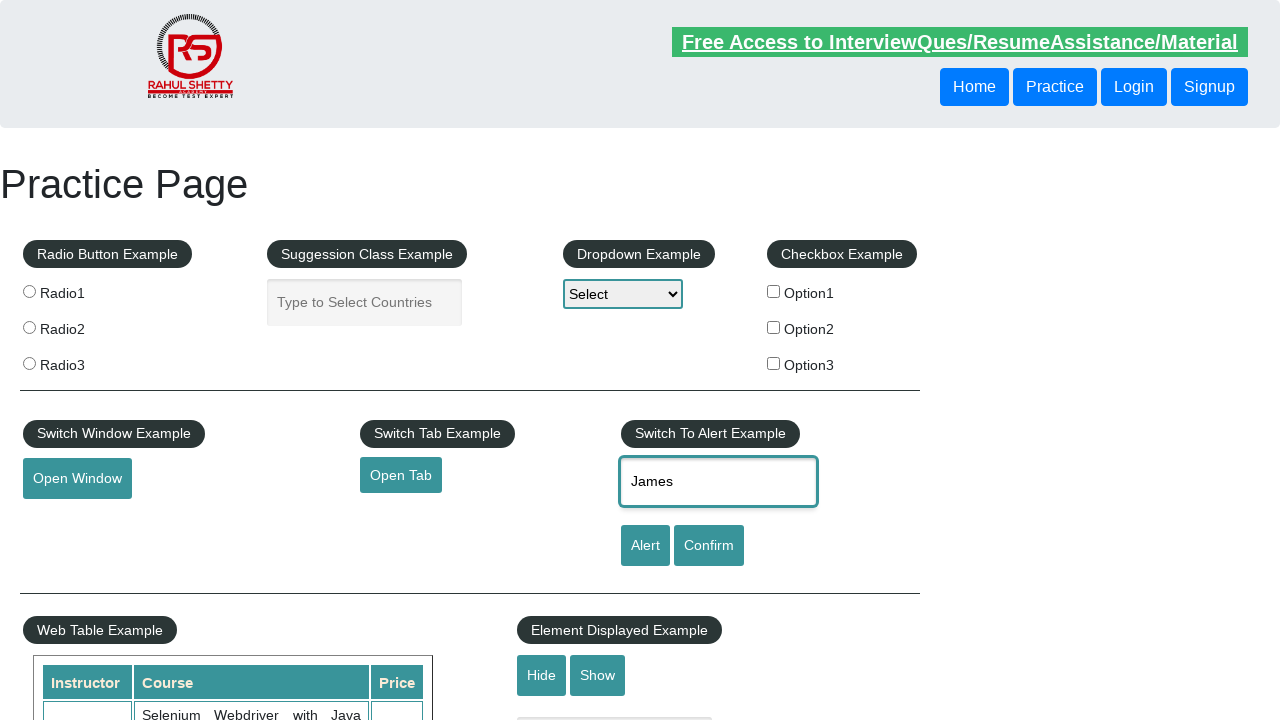

Set up dialog handler to accept alert
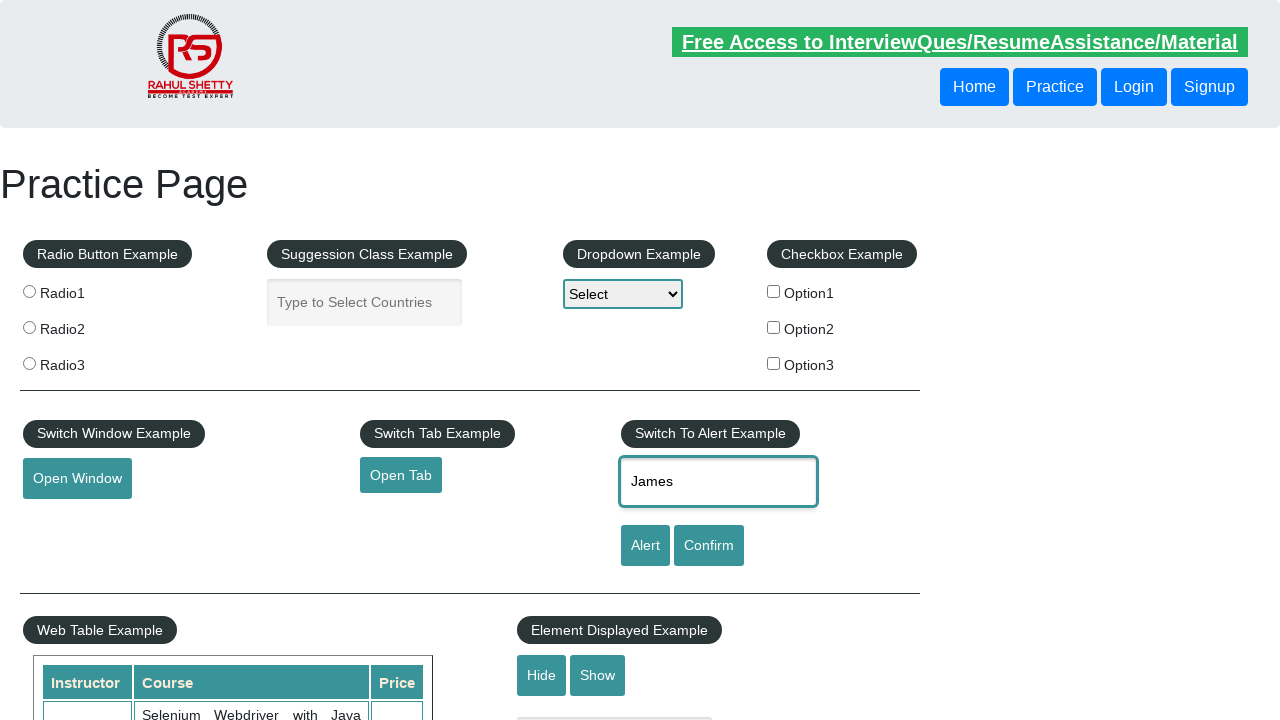

Clicked alert button to trigger JavaScript alert at (645, 546) on #alertbtn
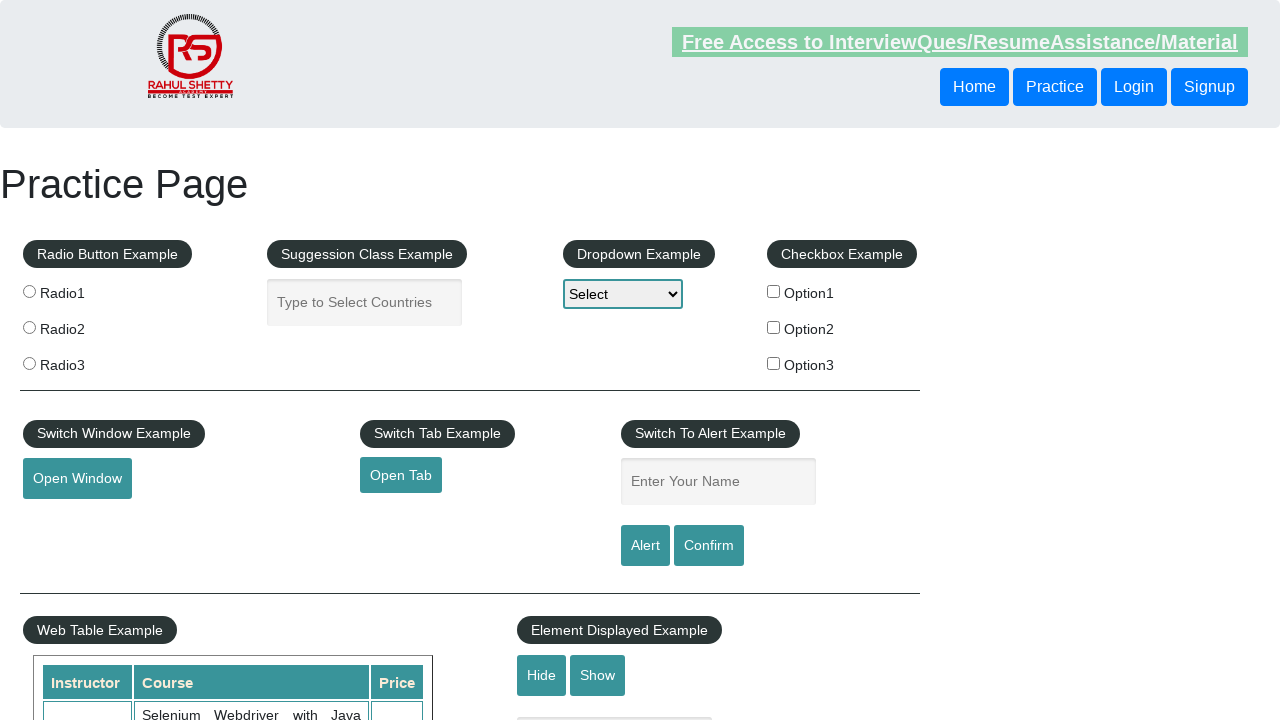

Alert dialog accepted and handled
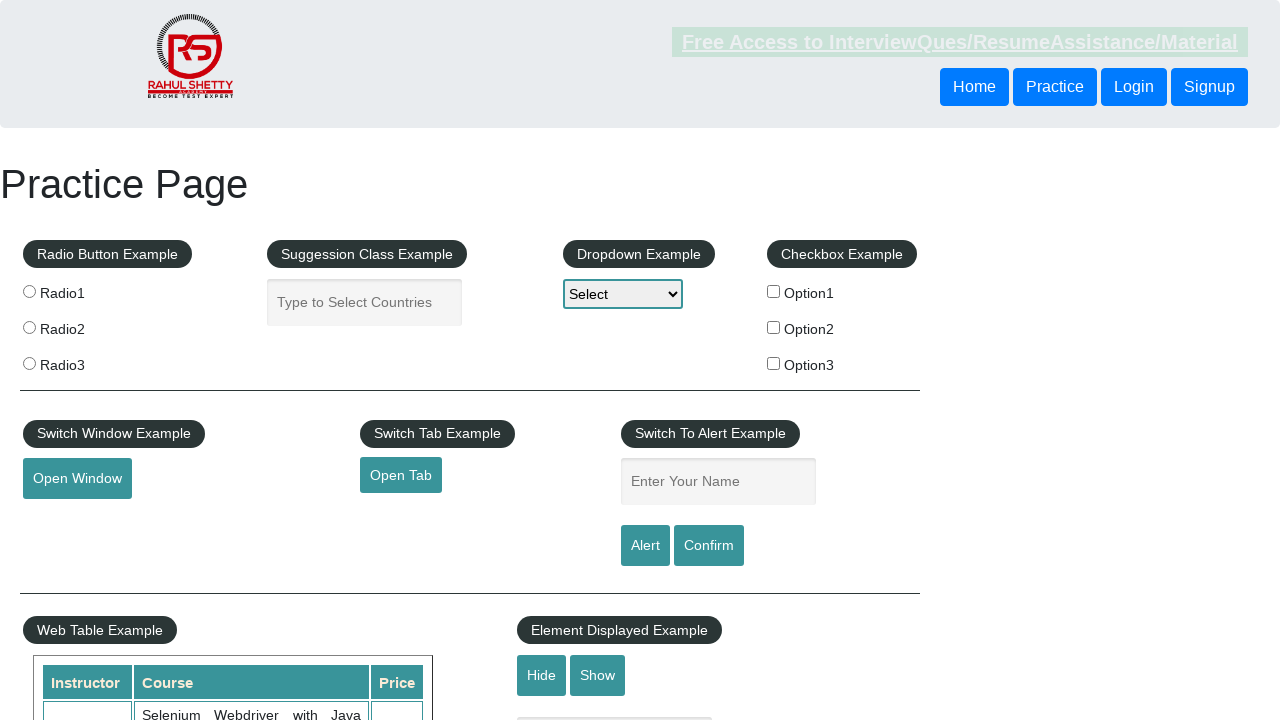

Set up dialog handler to dismiss confirm
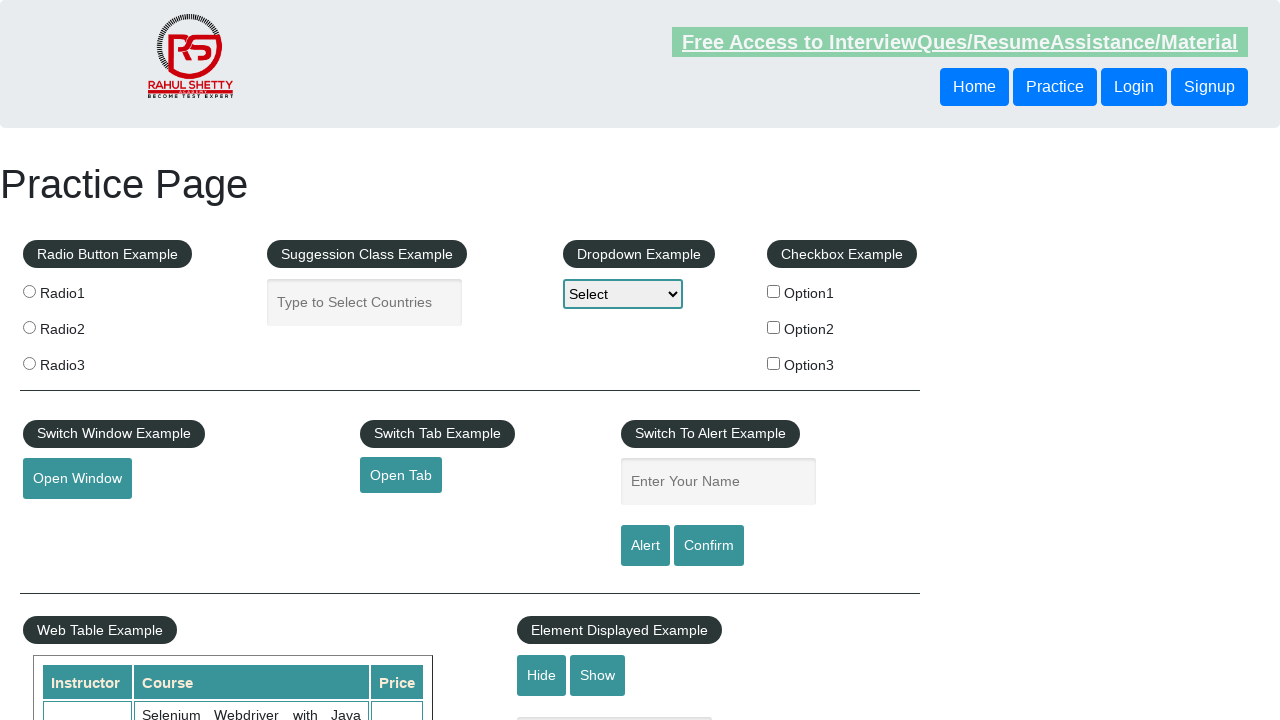

Clicked confirm button to trigger confirm dialog at (709, 546) on #confirmbtn
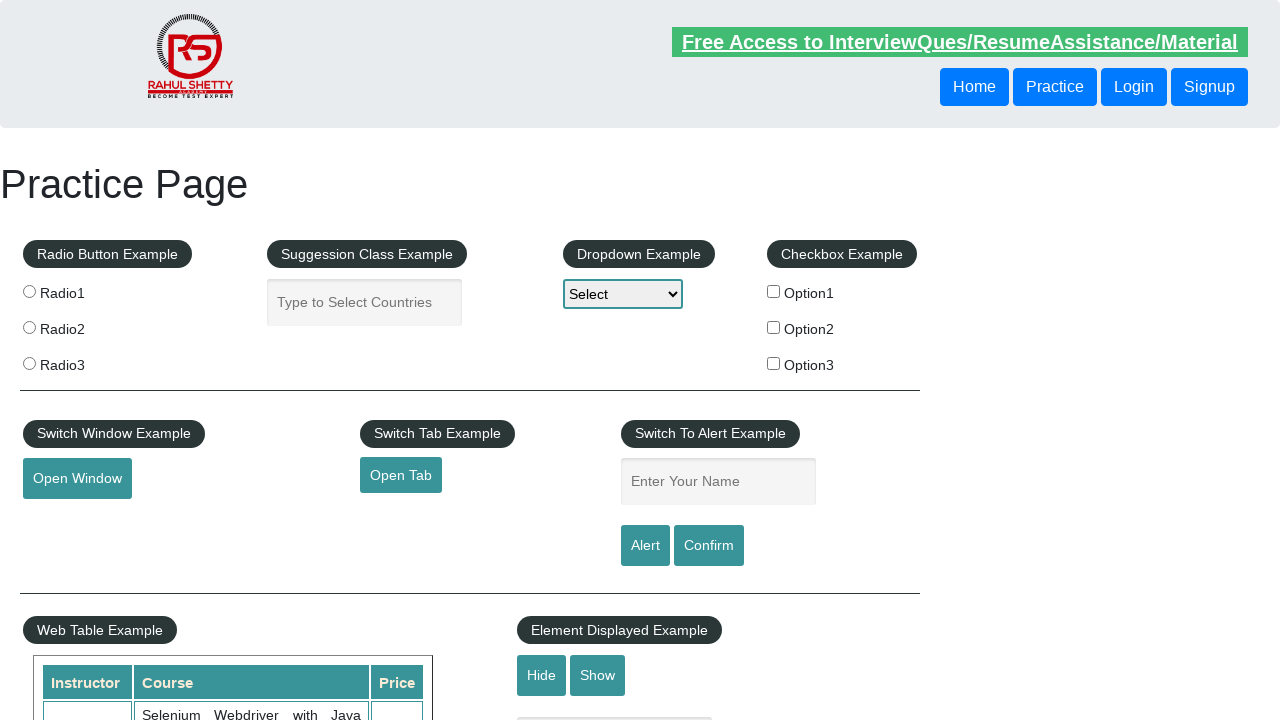

Confirm dialog dismissed
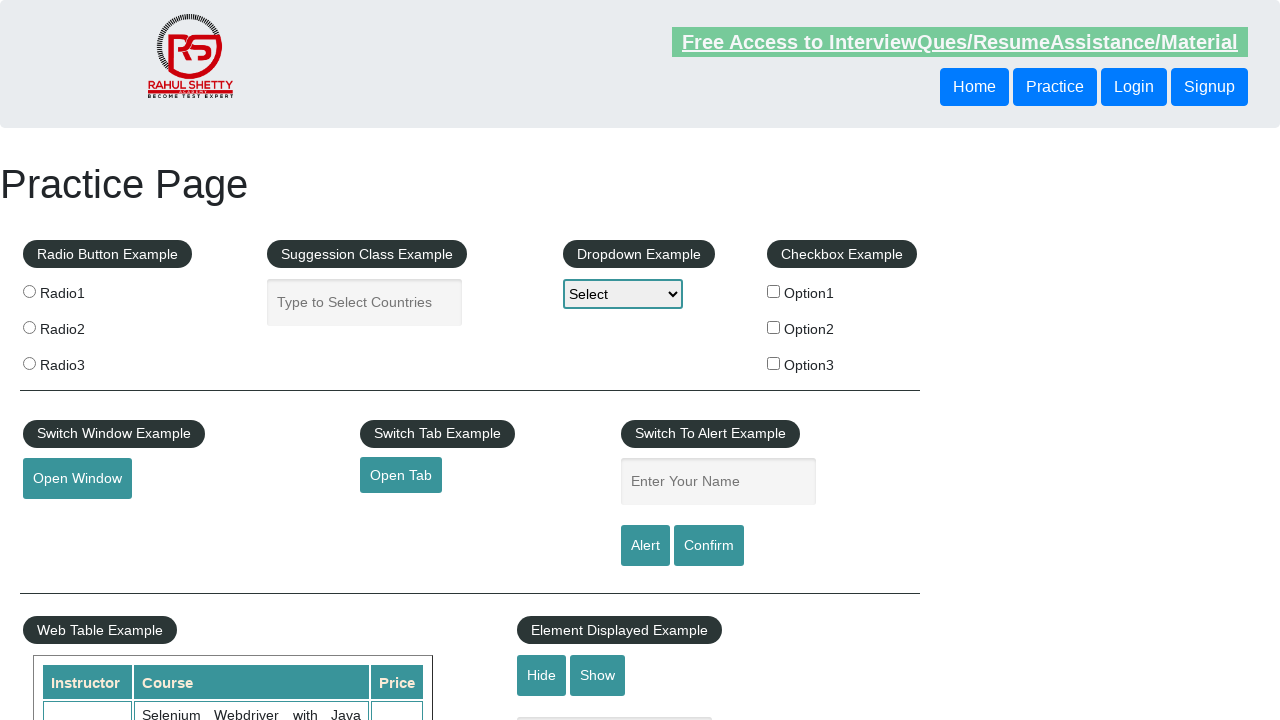

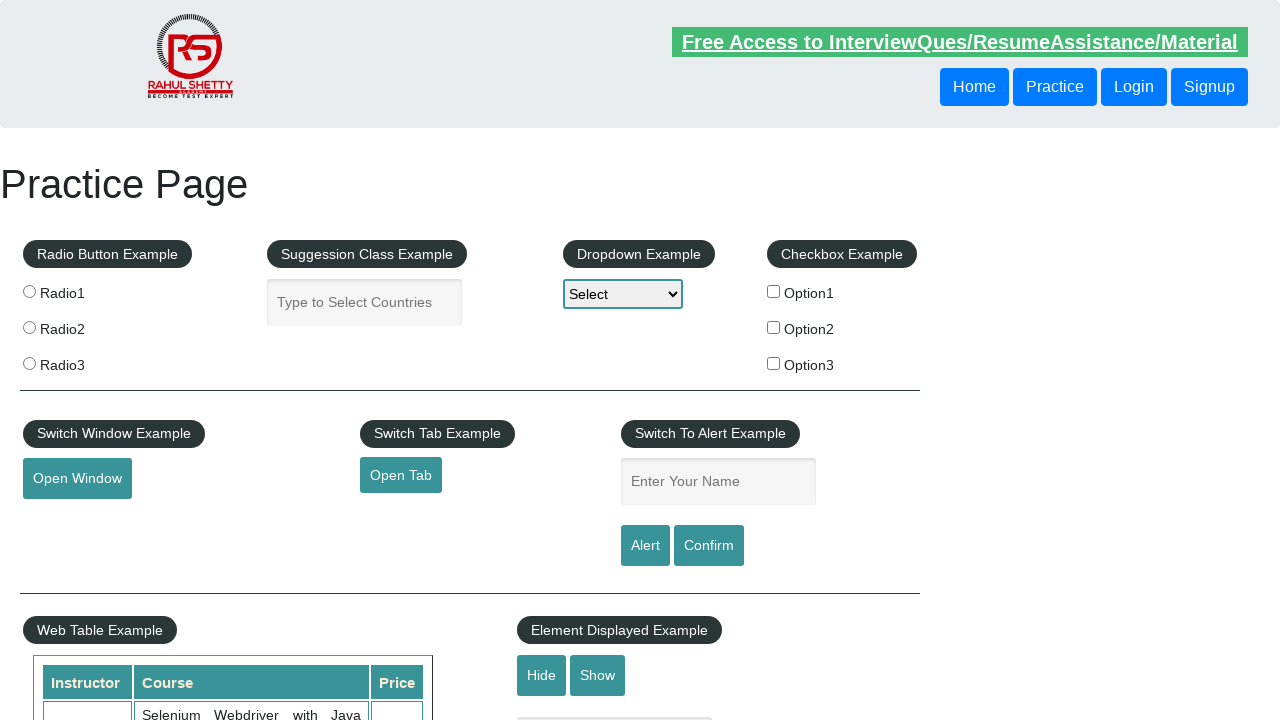